Tests that an enabled input field on the Formy enabled/disabled elements page is properly enabled and can accept input

Starting URL: https://formy-project.herokuapp.com/

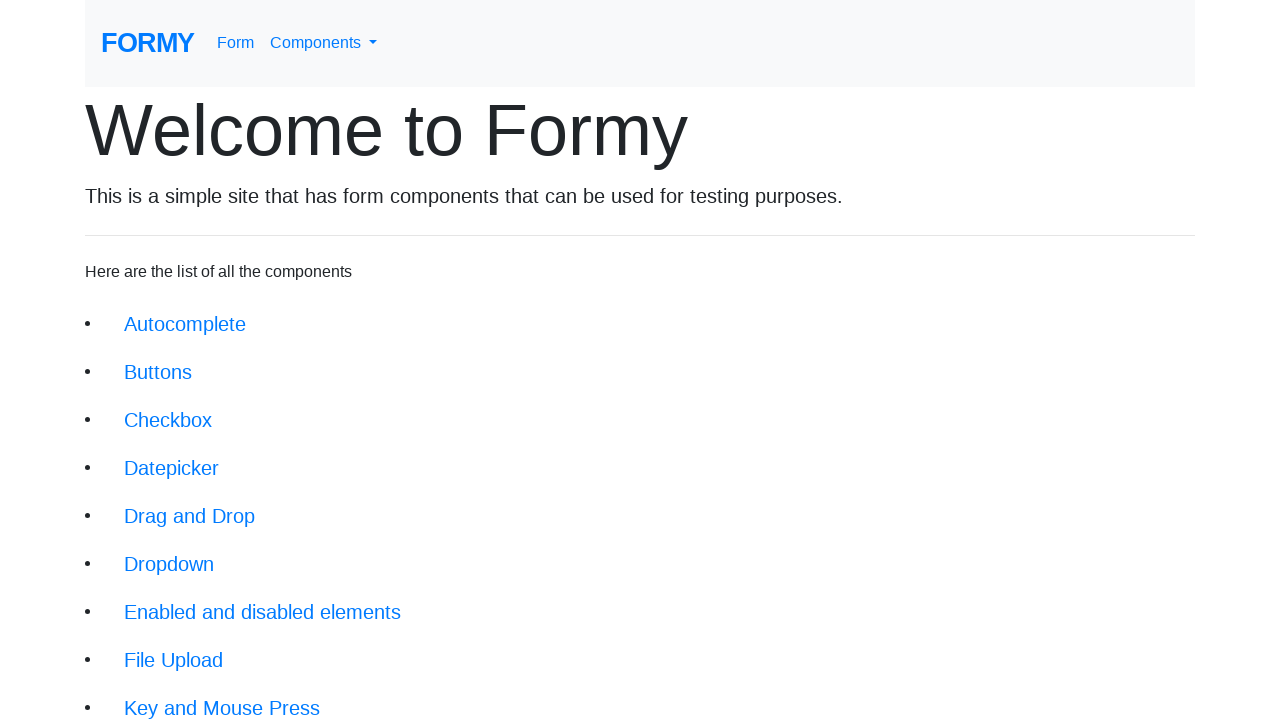

Clicked on the Enabled/Disabled elements link at (262, 612) on body > div > div > li:nth-child(11) > a
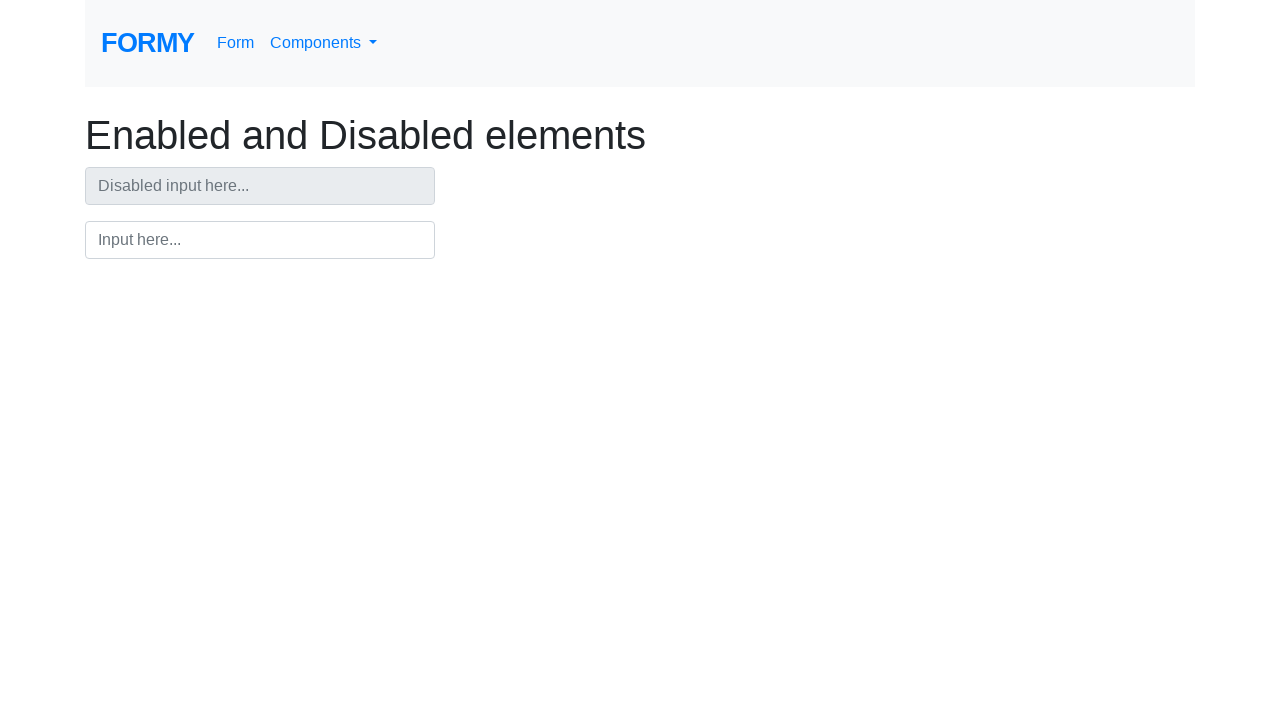

Waited for enabled input field to load
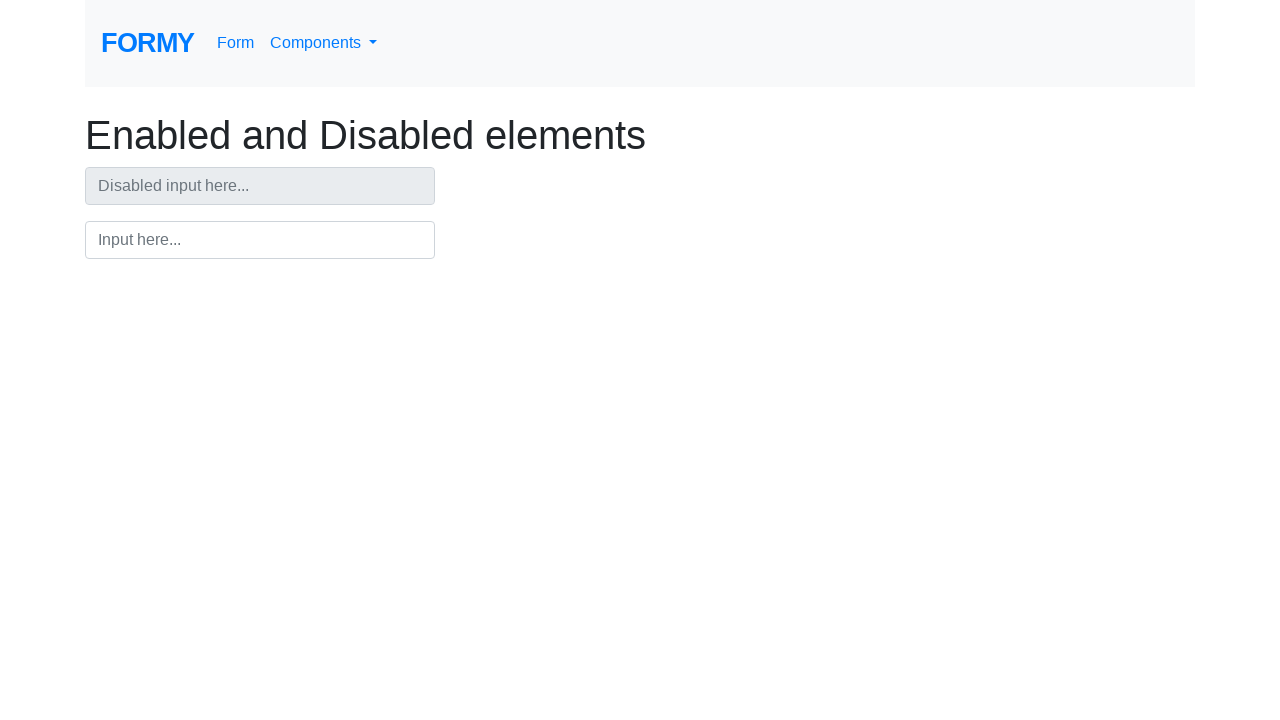

Located the enabled input field
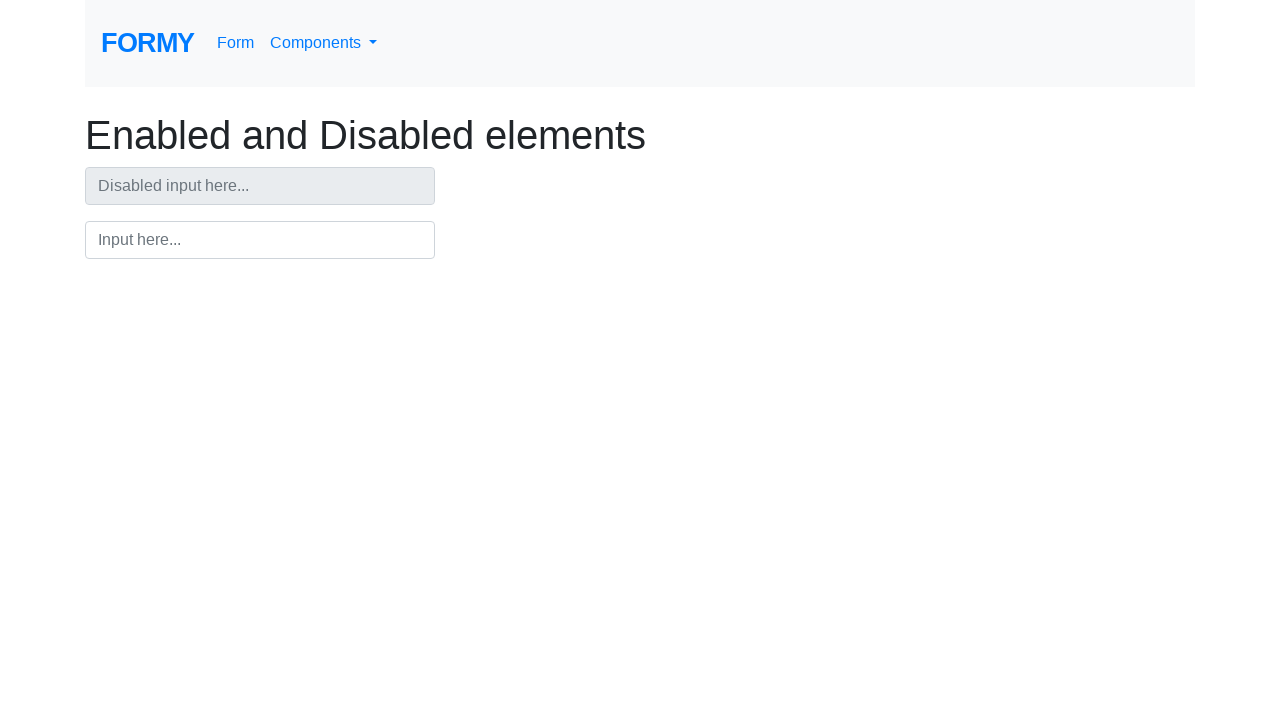

Verified enabled input field is visible
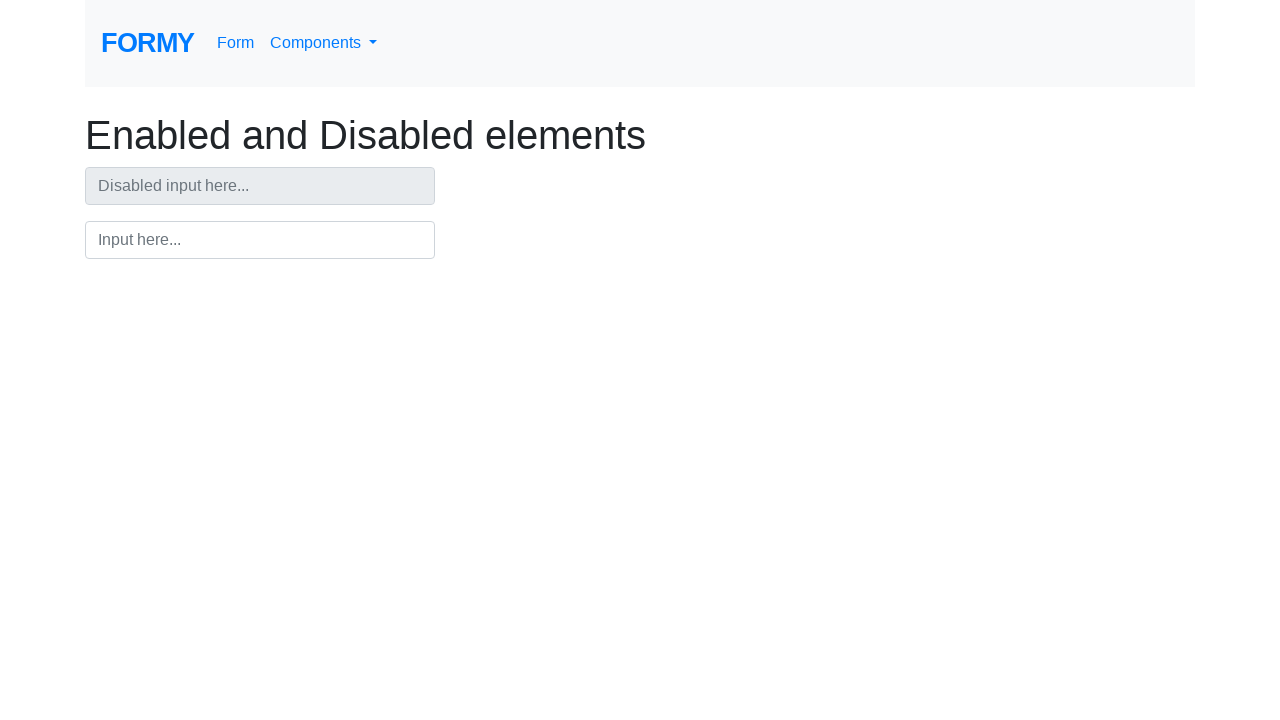

Clicked on the enabled input field at (260, 240) on #input
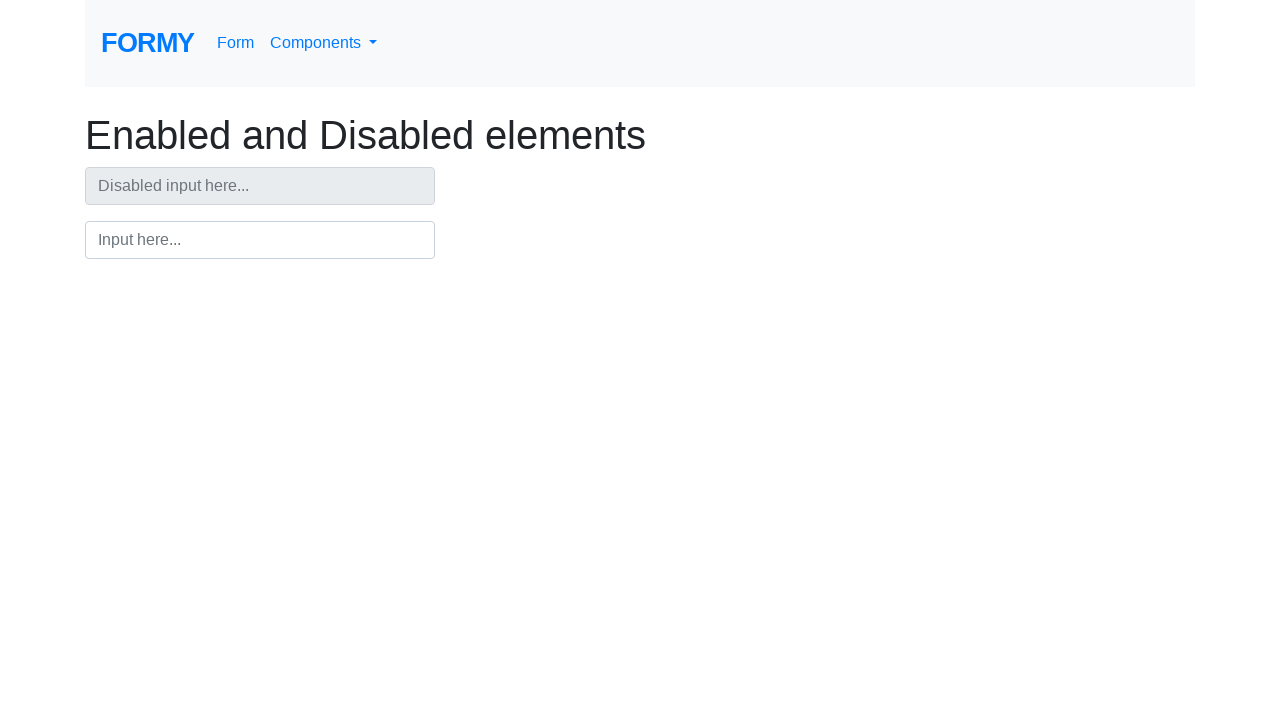

Filled enabled input field with 'Test input text' on #input
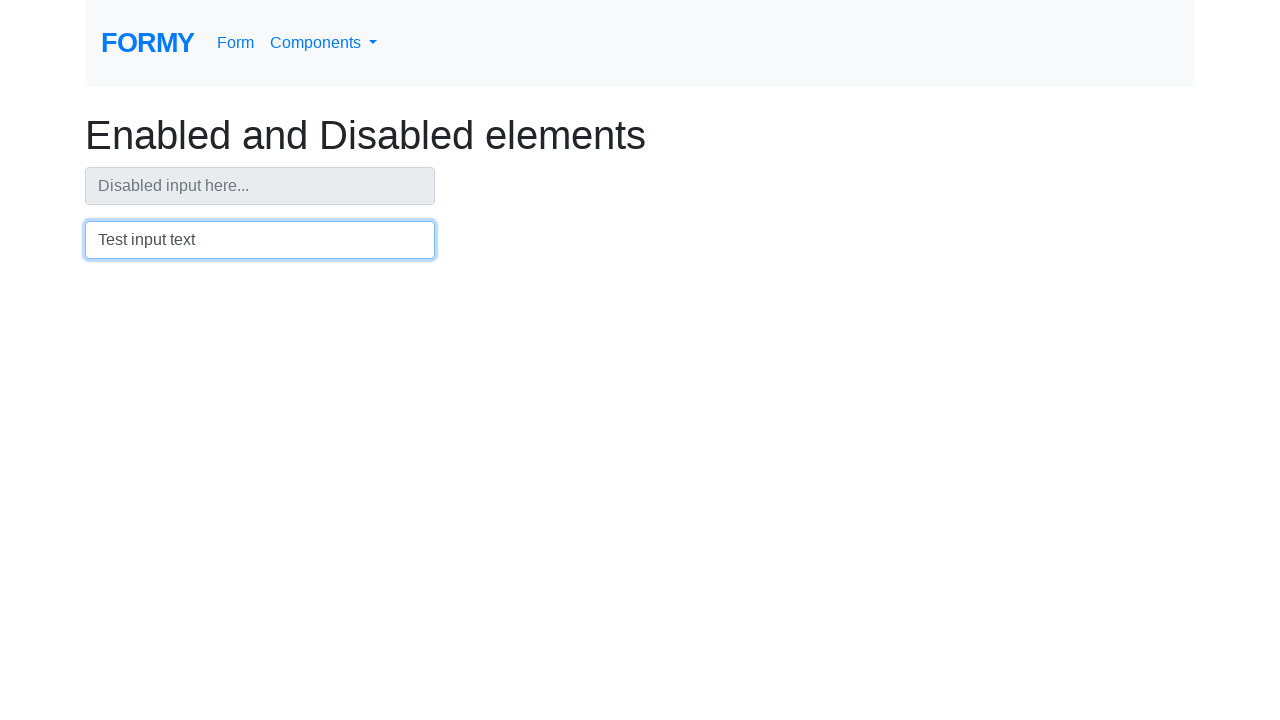

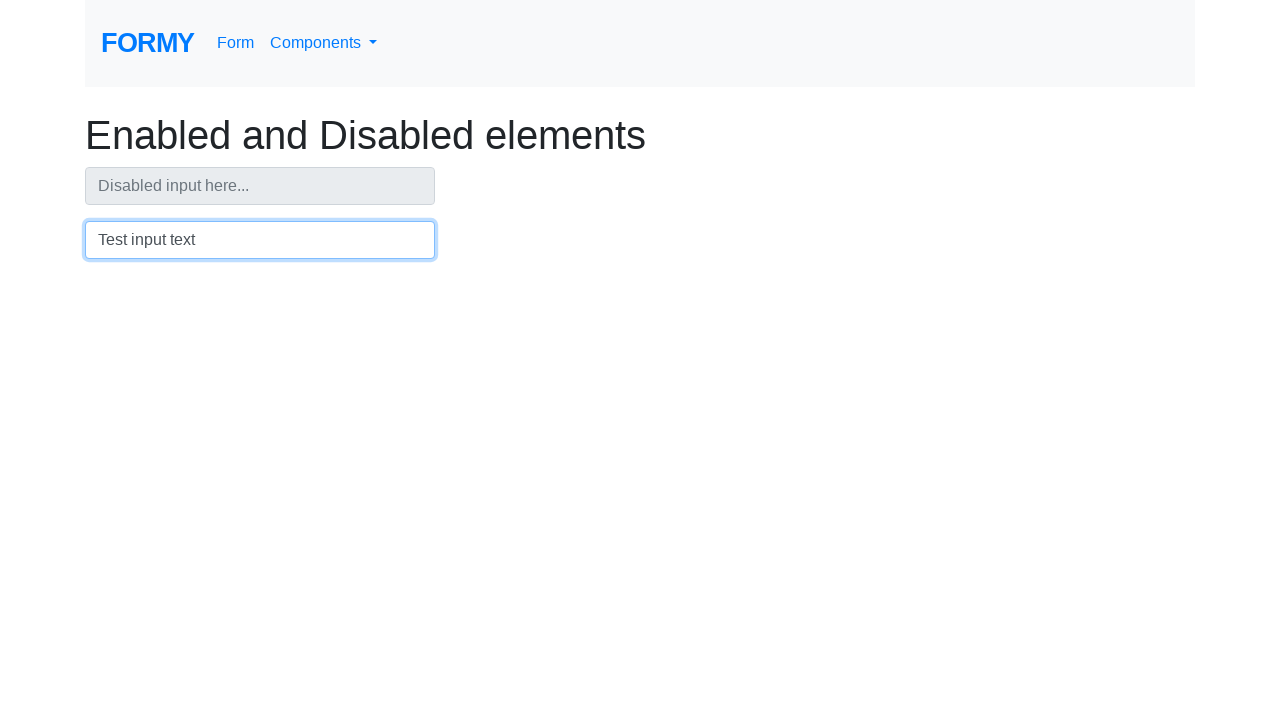